Tests user registration with maximum valid data by filling the registration form with a 24-character username and 20-character password, then verifying the success message appears.

Starting URL: https://anatoly-karpovich.github.io/demo-login-form/

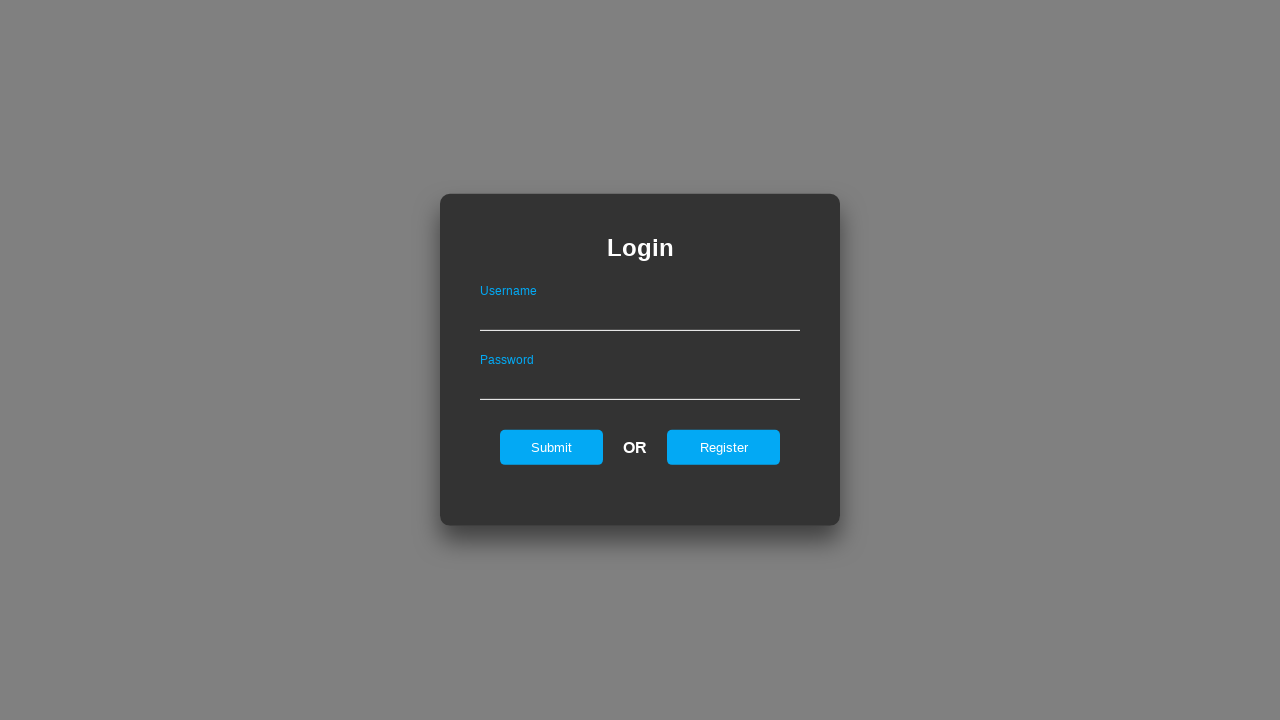

Clicked register link to show registration form at (724, 447) on #registerOnLogin
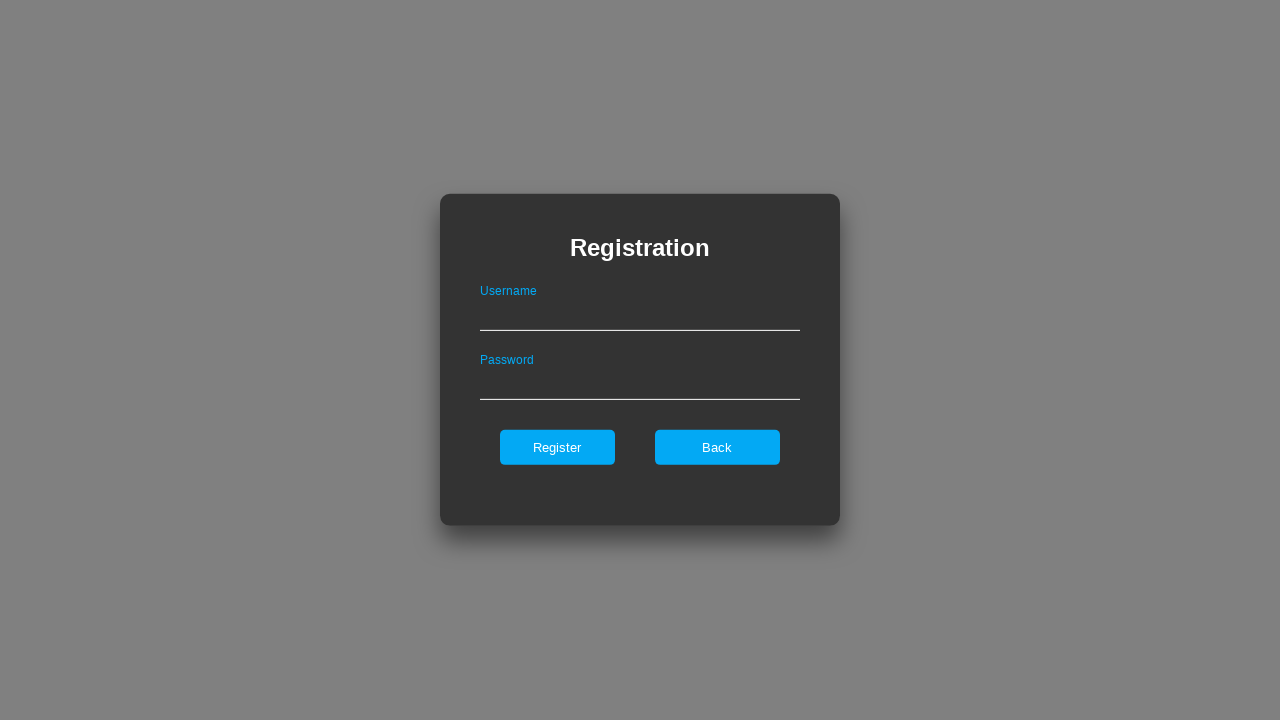

Located registration form
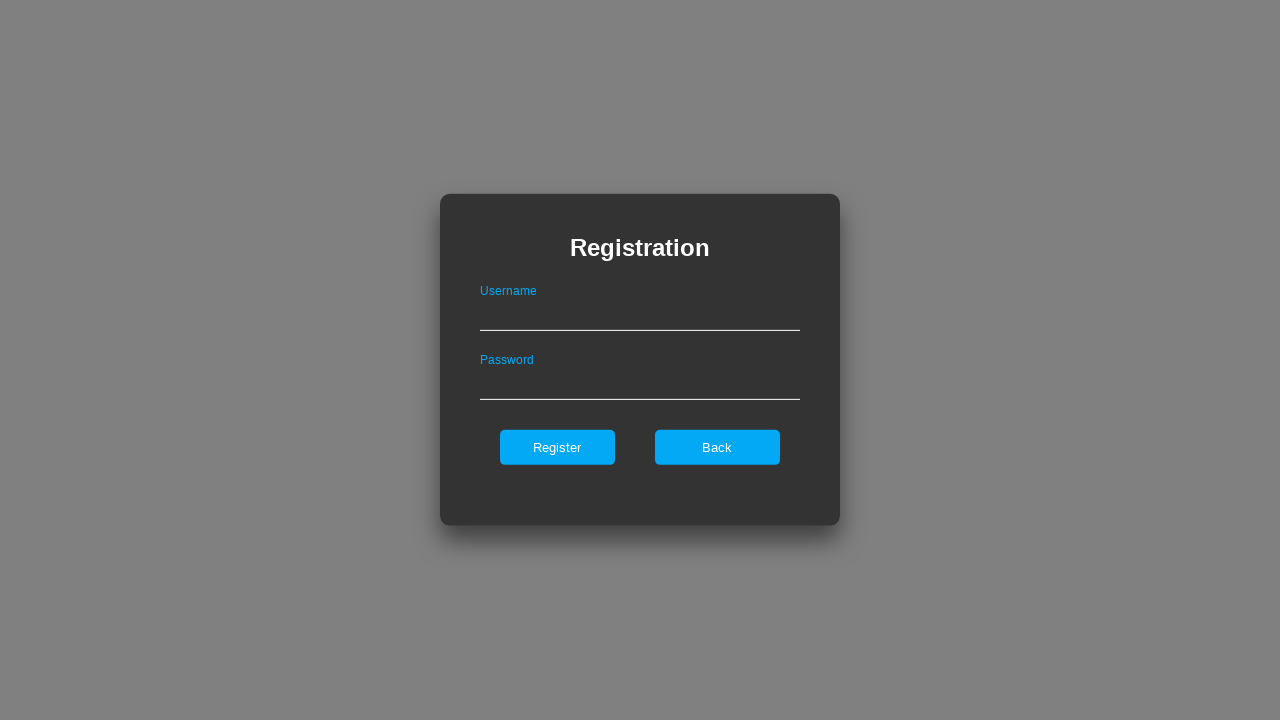

Filled username field with 24-character maximum valid username on .registerForm >> #userNameOnRegister
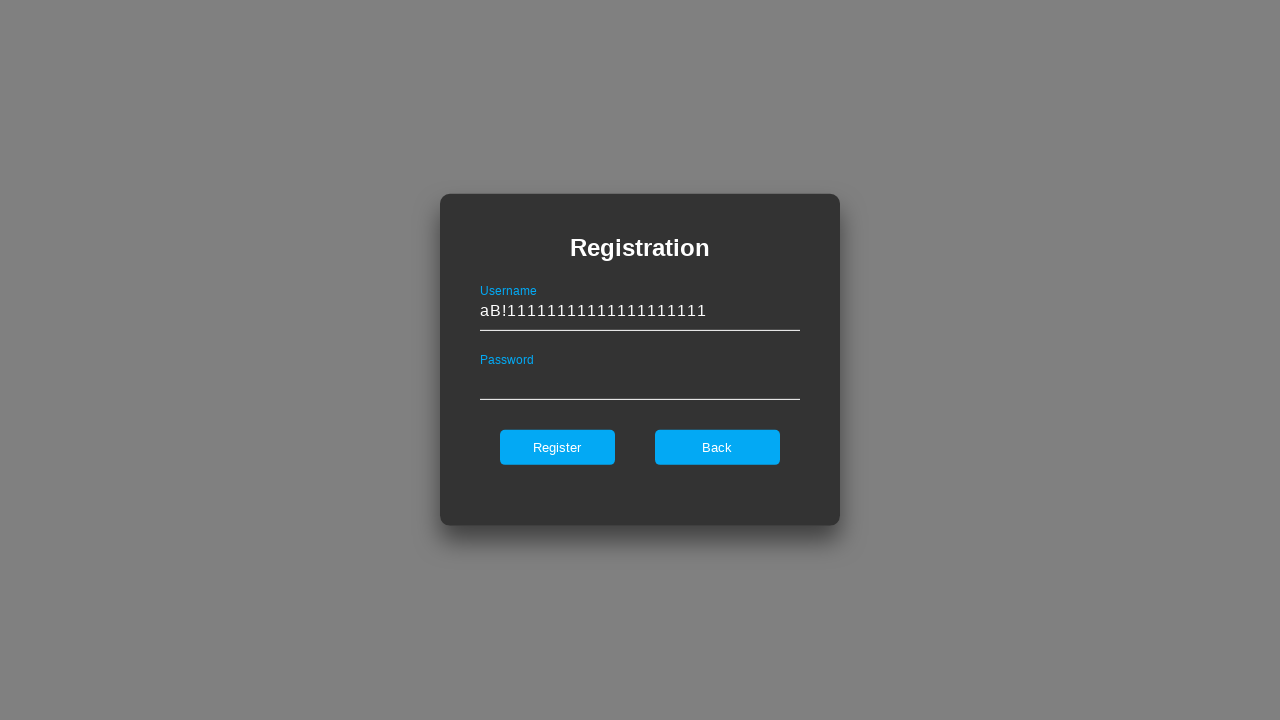

Filled password field with 20-character maximum valid password on .registerForm >> #passwordOnRegister
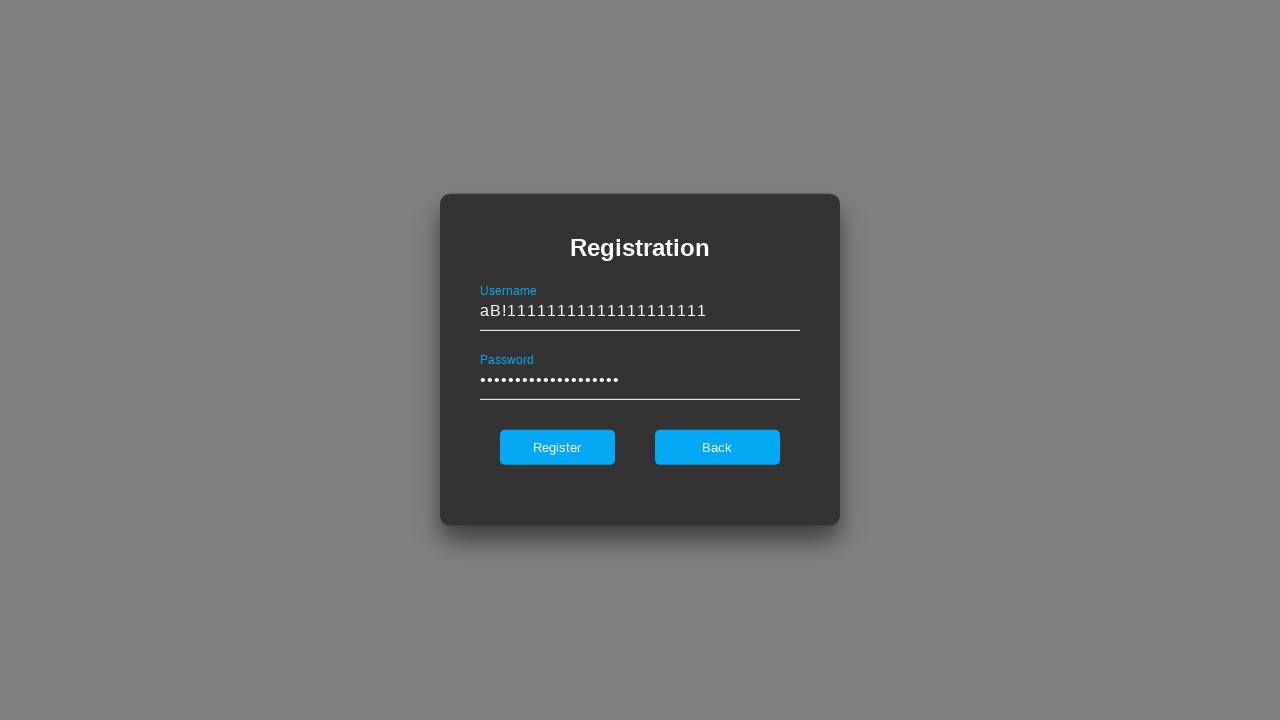

Clicked register button to submit the form at (557, 447) on .registerForm >> #register
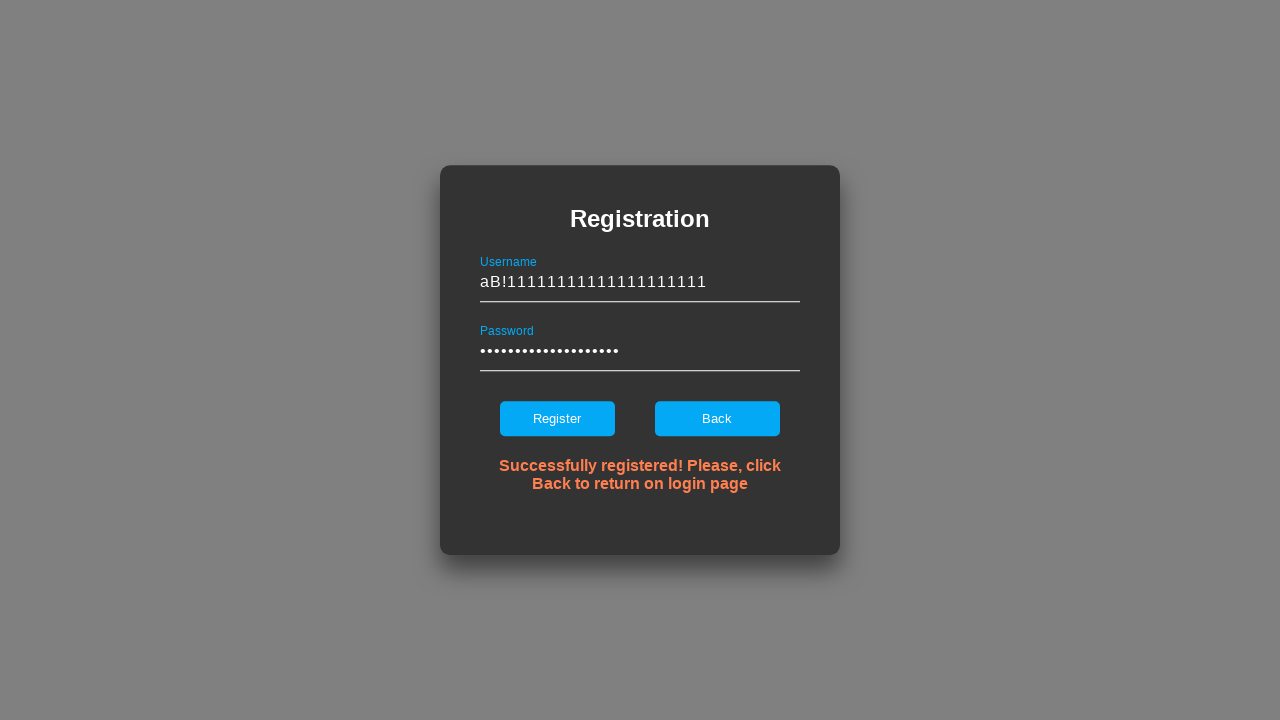

Success message appeared after registration
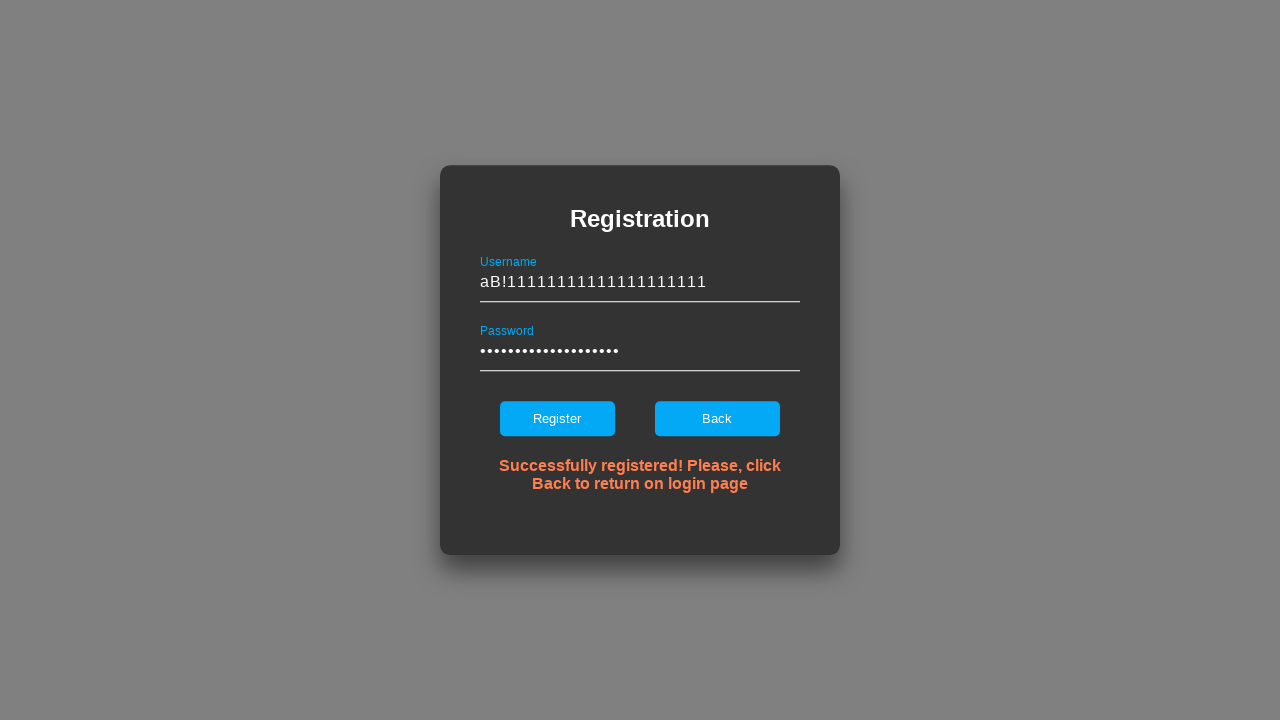

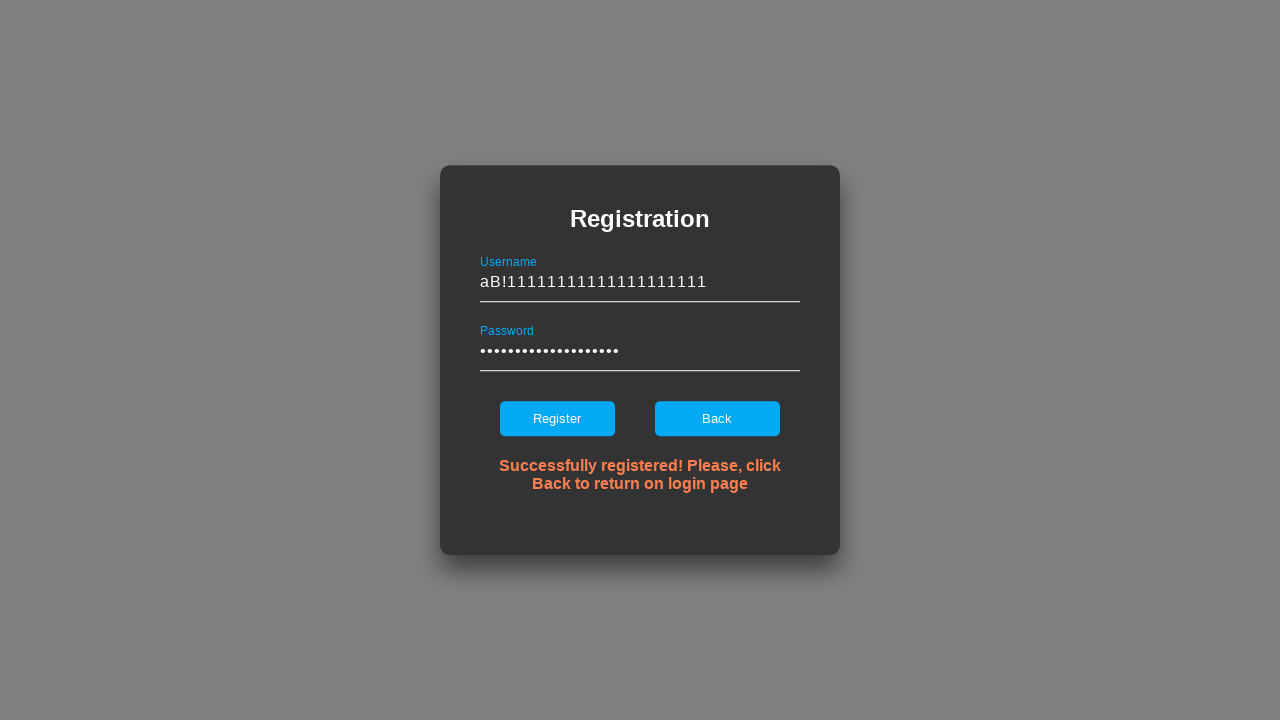